Scrolls to the bottom of an automation practice page and takes a screenshot to verify the page loaded correctly

Starting URL: https://rahulshettyacademy.com/AutomationPractice/

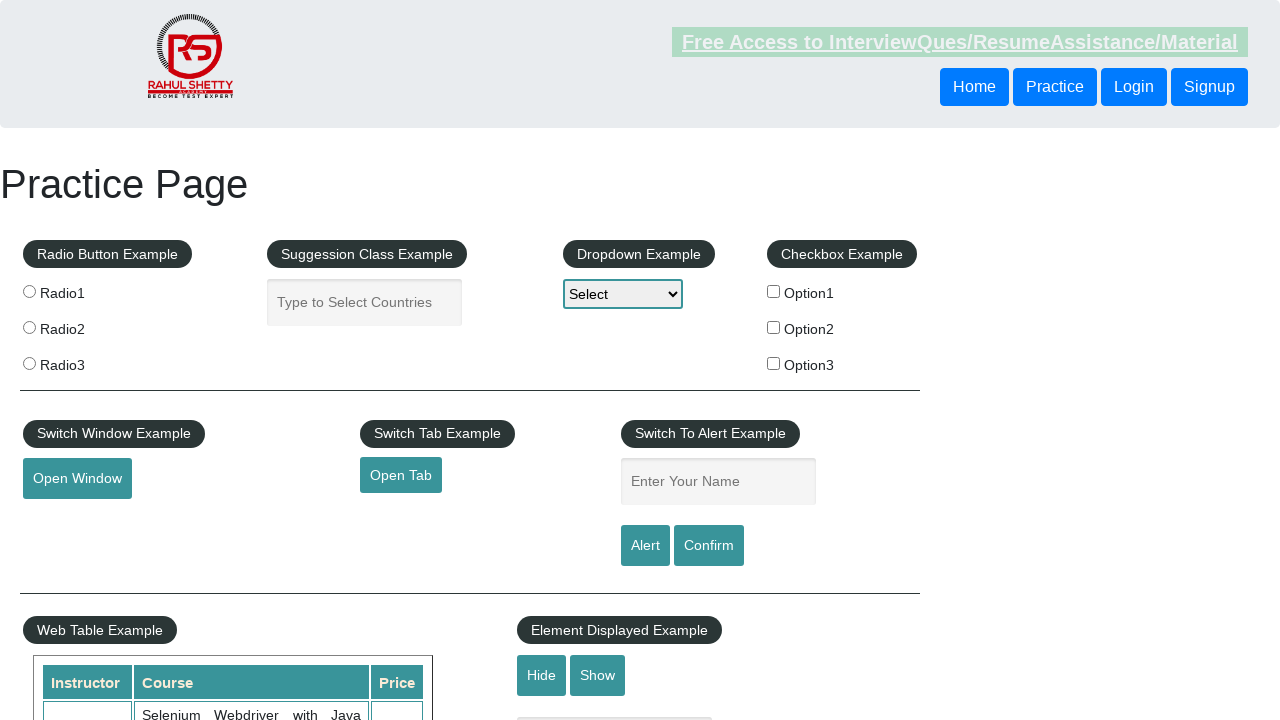

Navigated to automation practice page
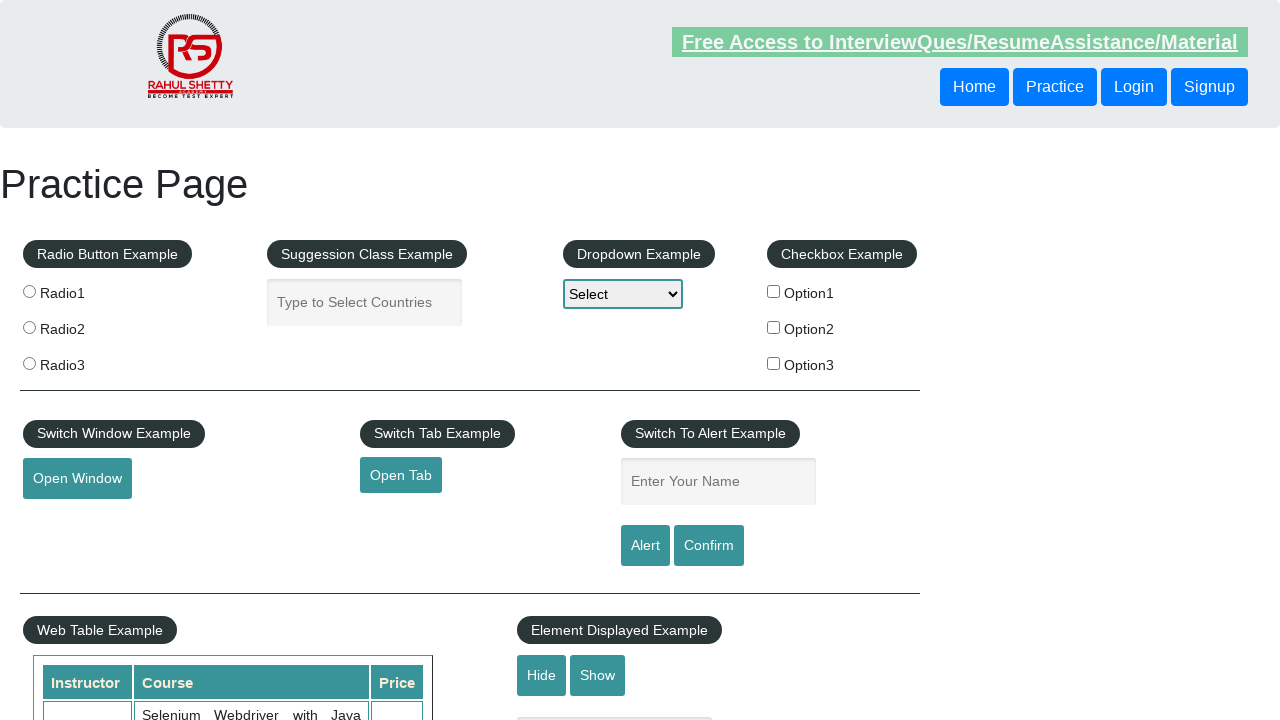

Scrolled to the bottom of the page
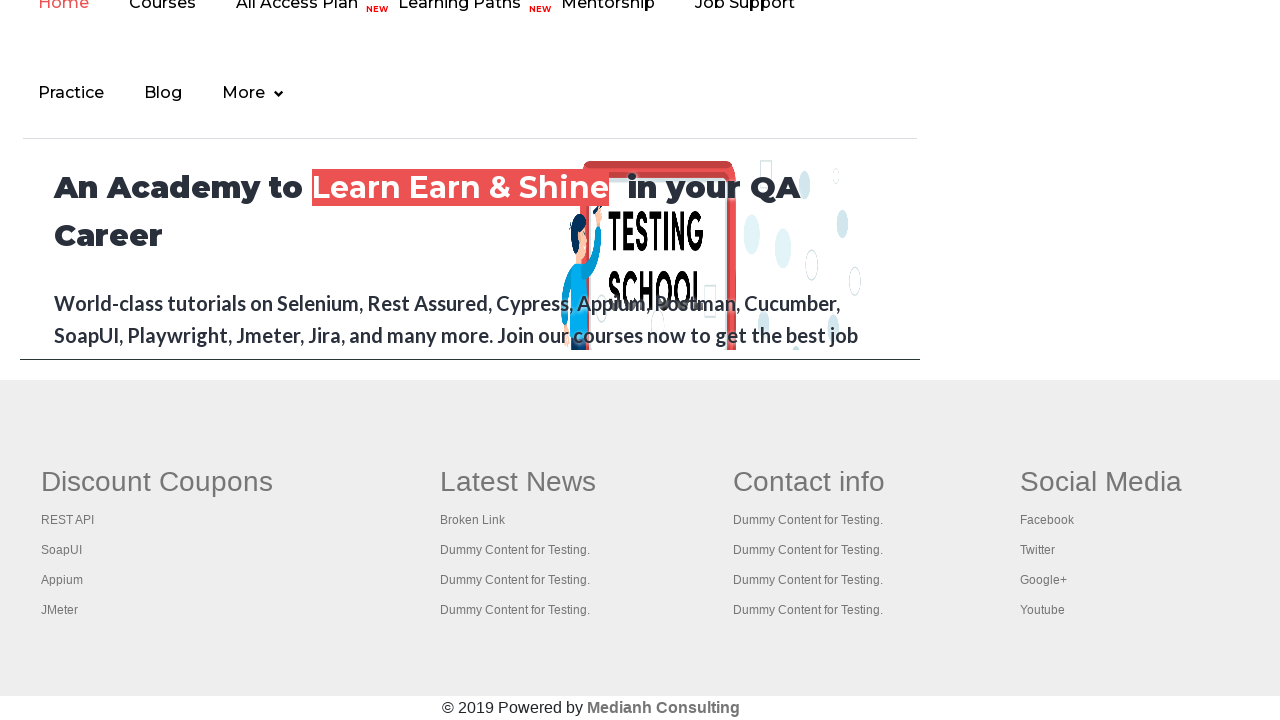

Waited for lazy-loaded content to load
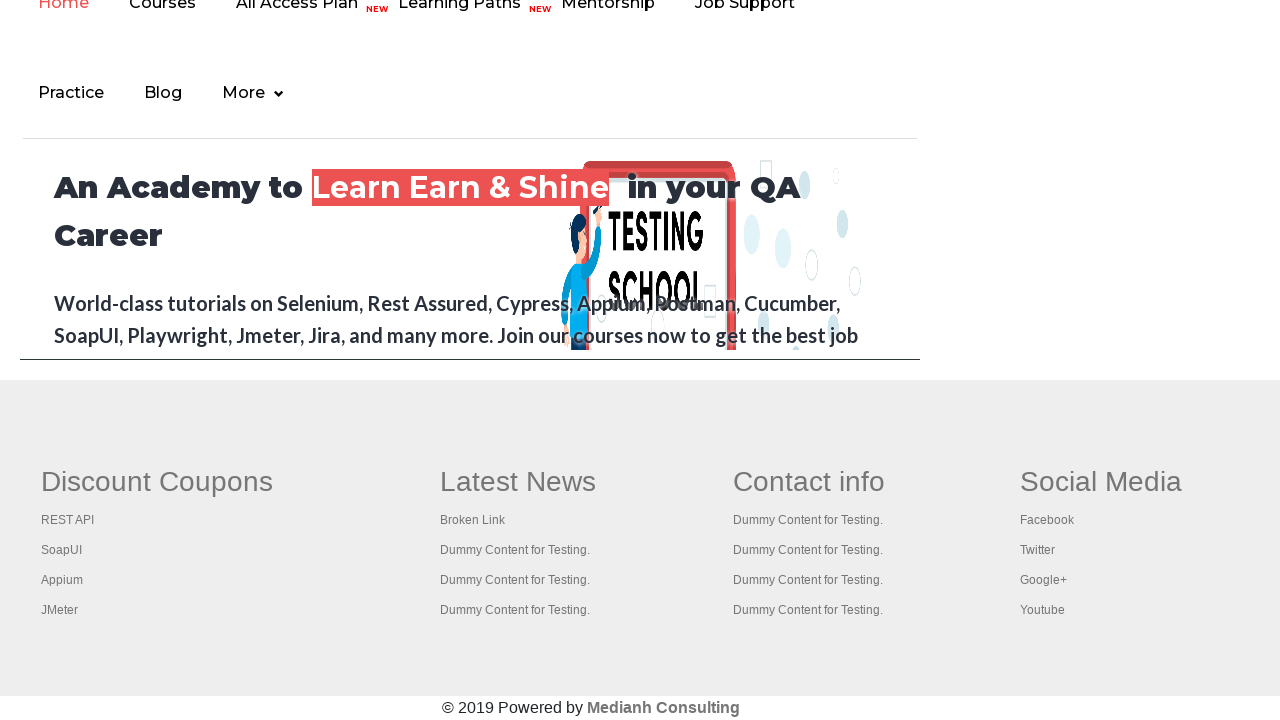

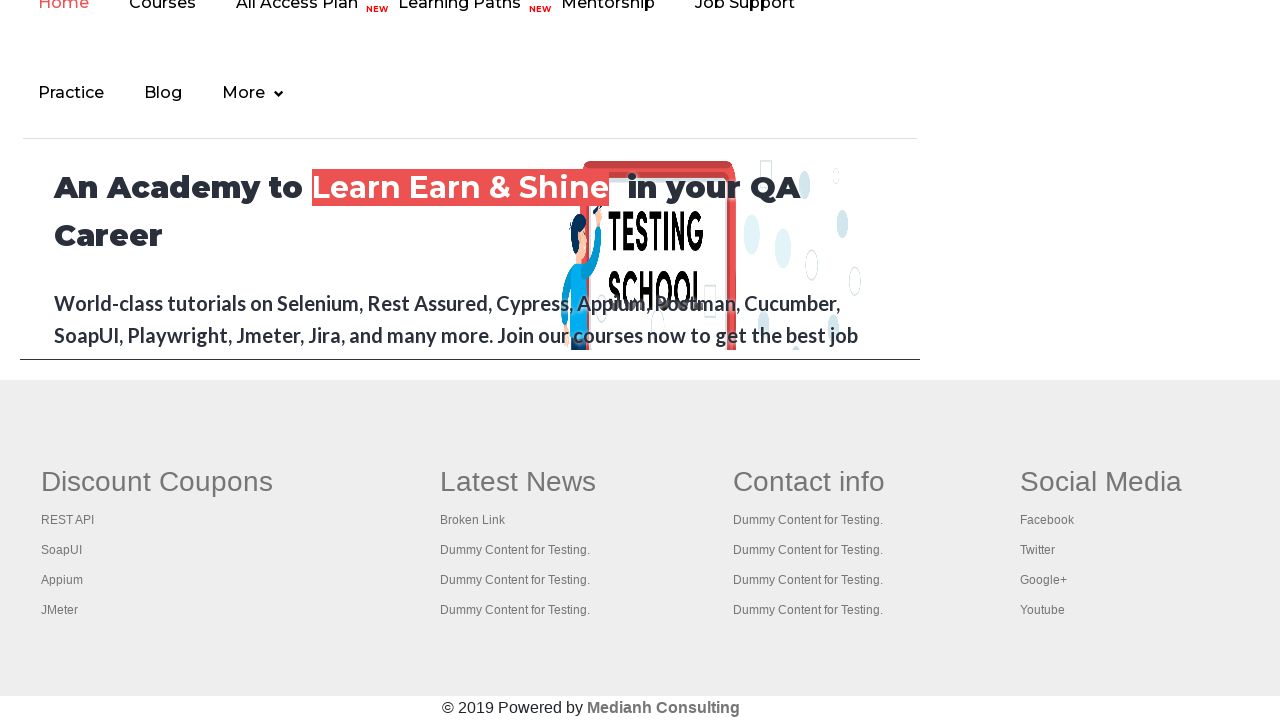